Tests the BMI calculator functionality by entering height and weight values, clicking calculate, and verifying the BMI result is displayed.

Starting URL: https://www.texasheart.org/heart-health/heart-information-center/topics/body-mass-index-bmi-calculator/

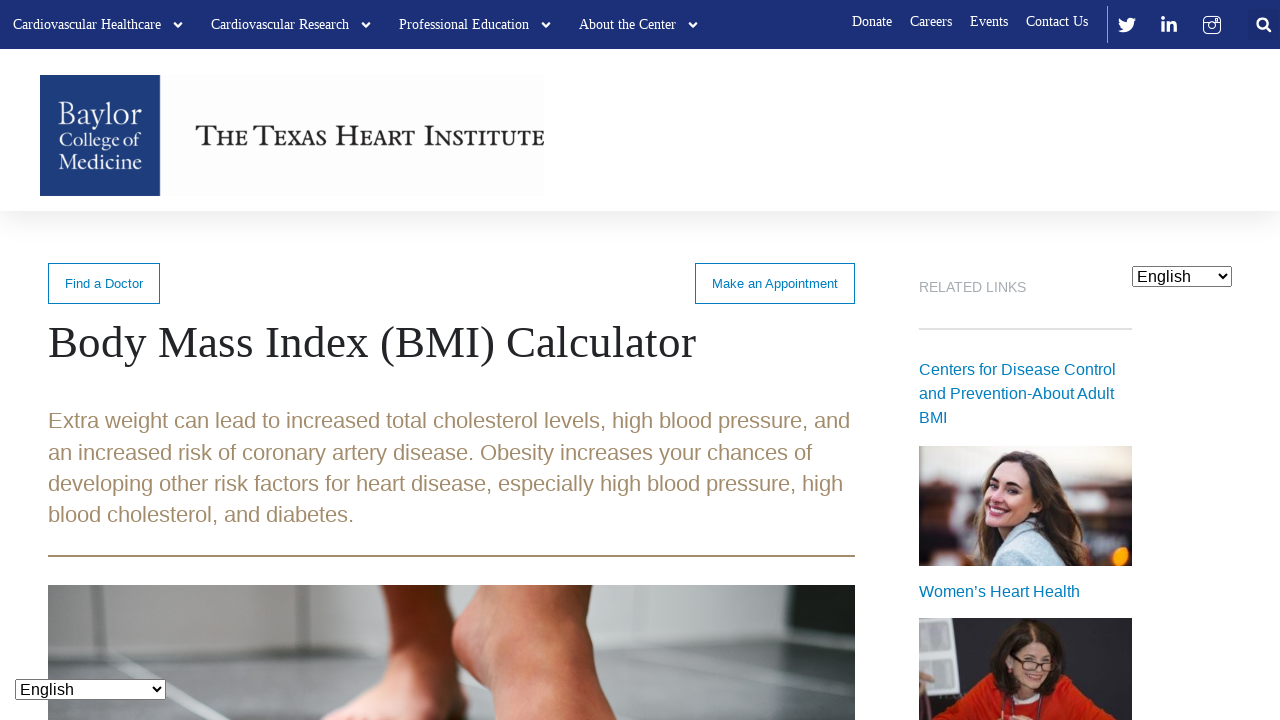

Height input field became visible
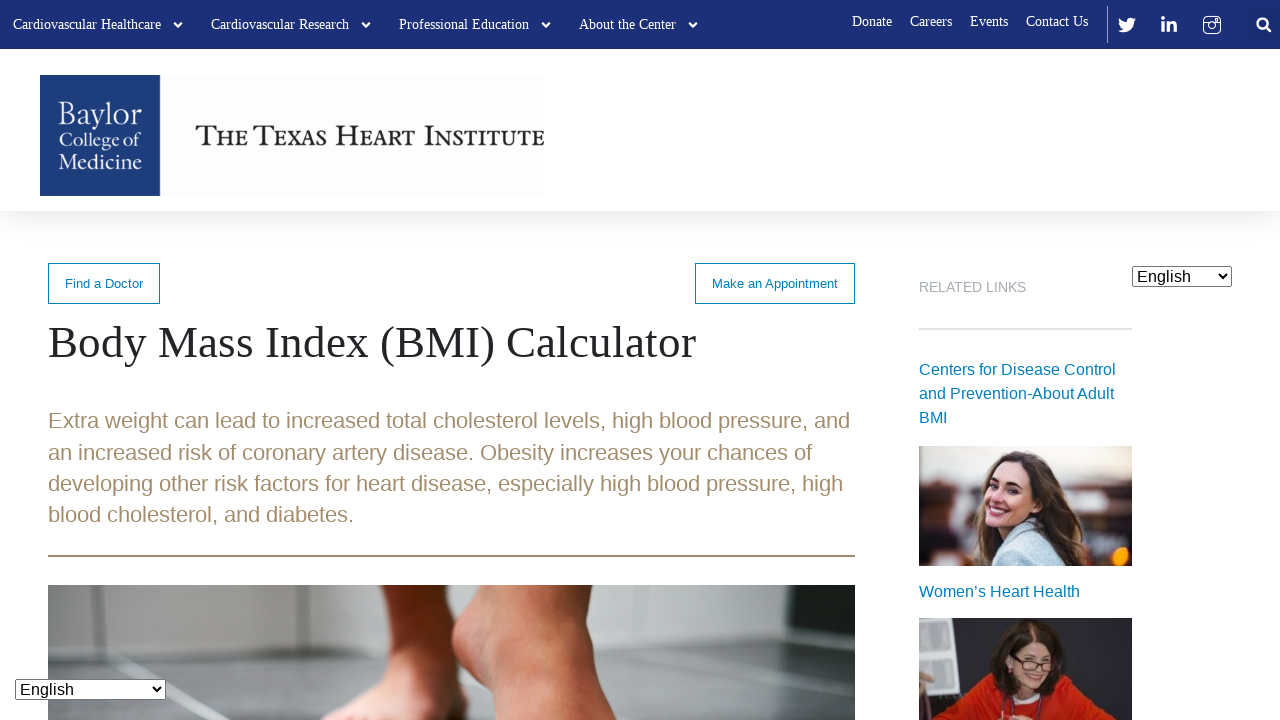

Entered height value of 175 on xpath=//*[@id='post-601']/div/div/form/fieldset/div[2]/div[1]/div[2]/div[2]/inpu
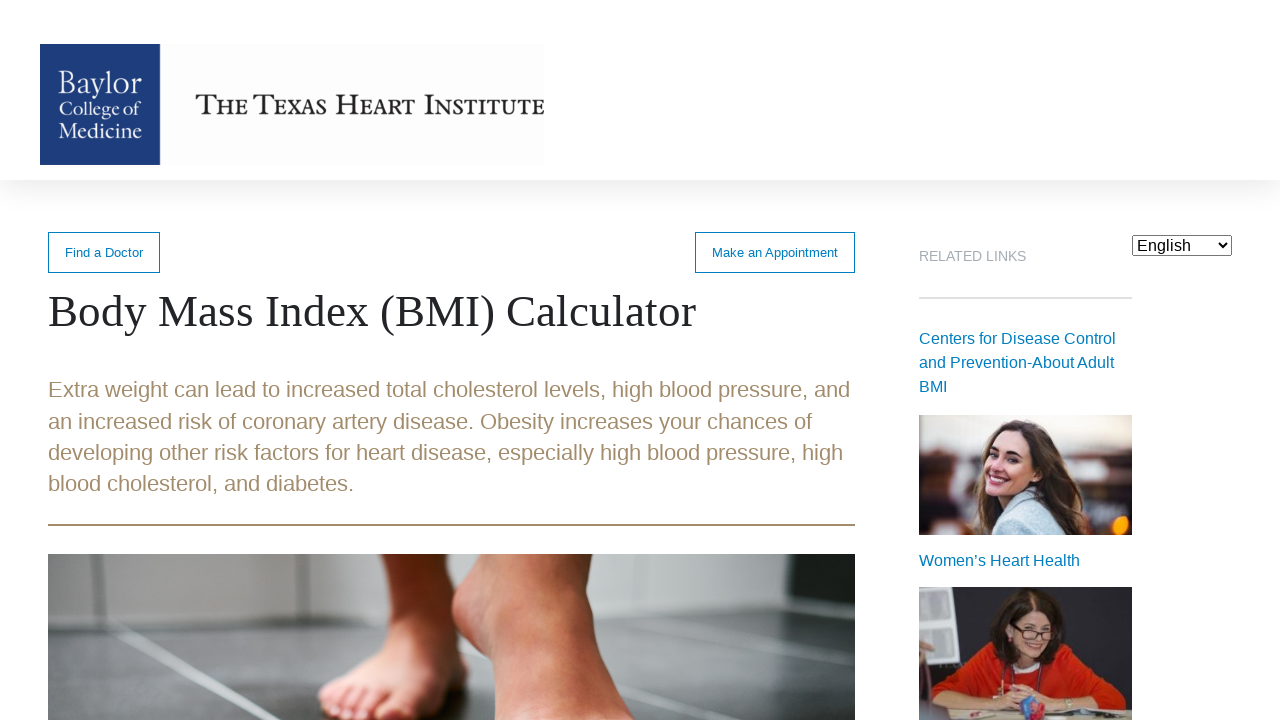

Weight input field became visible
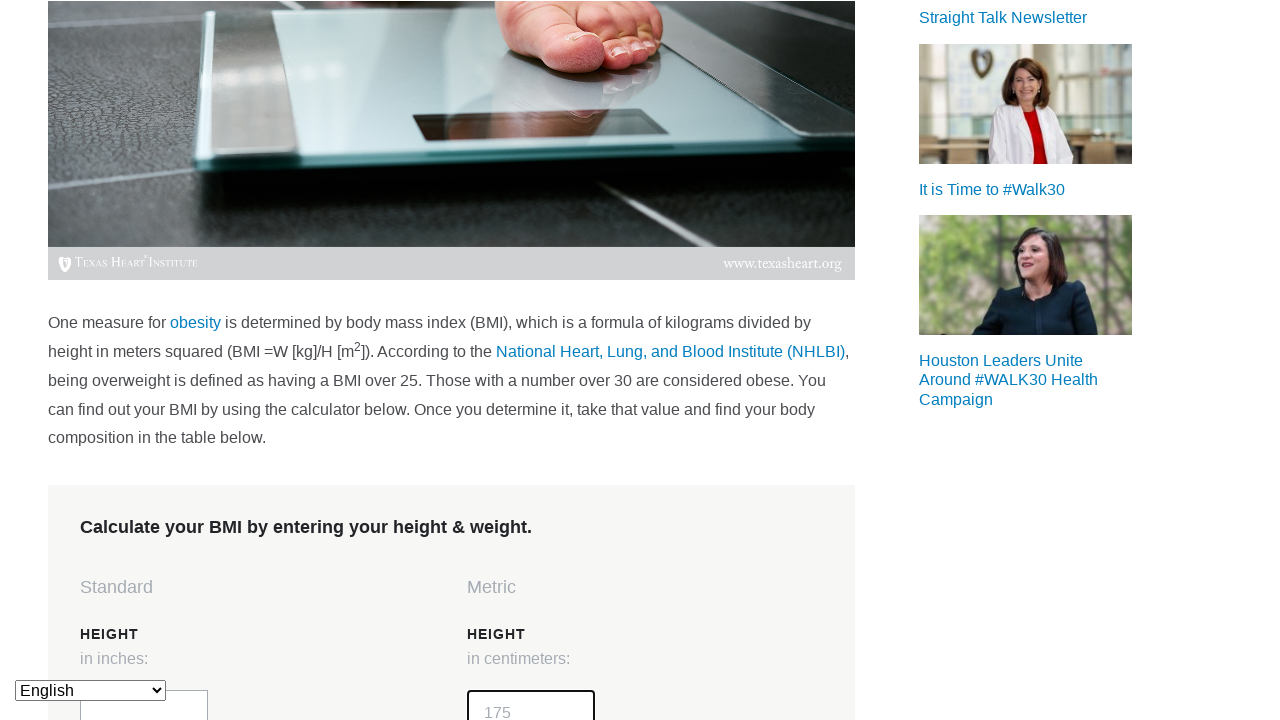

Entered weight value of 71 on xpath=//*[@id='post-601']/div/div/form/fieldset/div[2]/div[1]/div[2]/div[3]/inpu
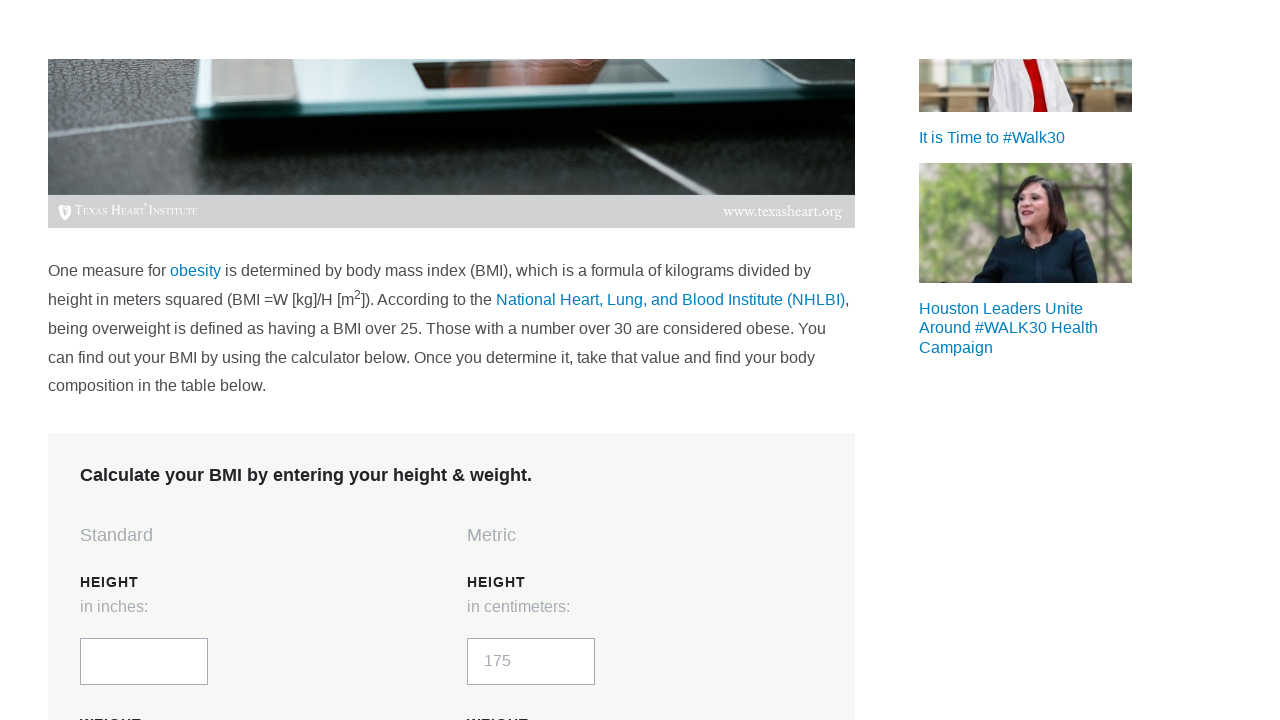

Calculate BMI button became visible
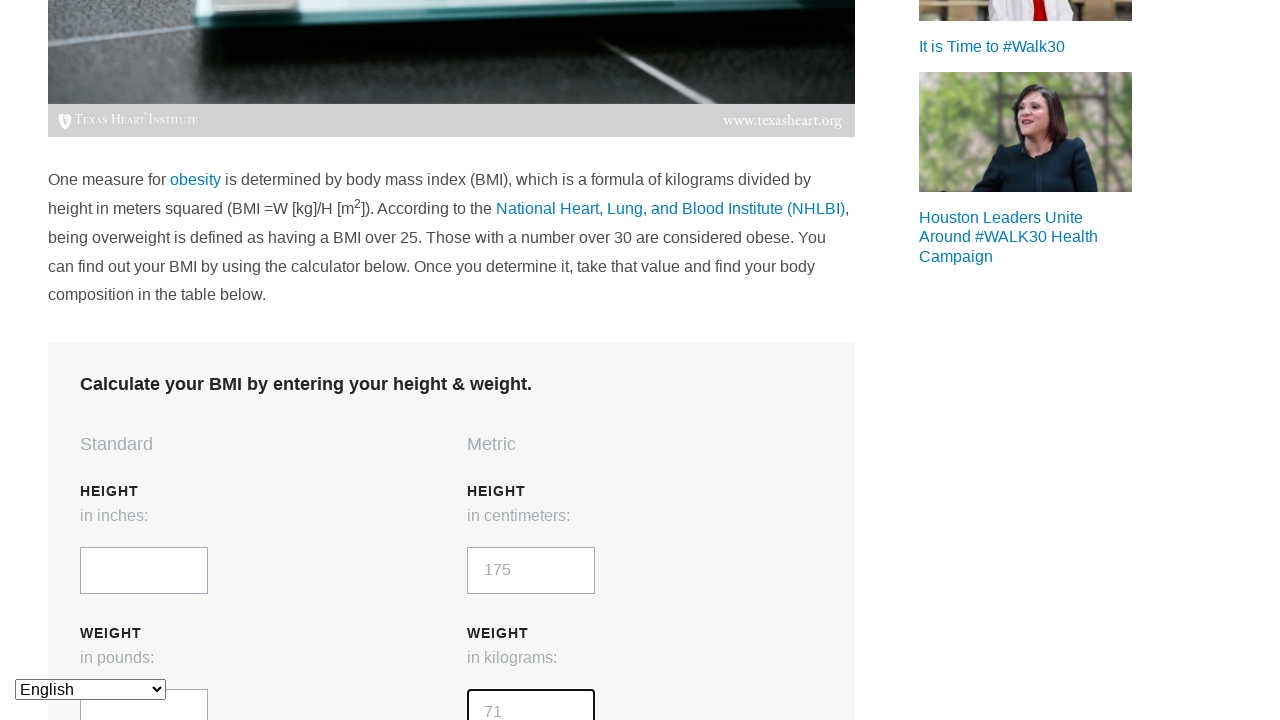

Clicked Calculate BMI button at (542, 361) on xpath=//*[@id='post-601']/div/div/form/fieldset/div[2]/div[1]/div[2]/div[4]/inpu
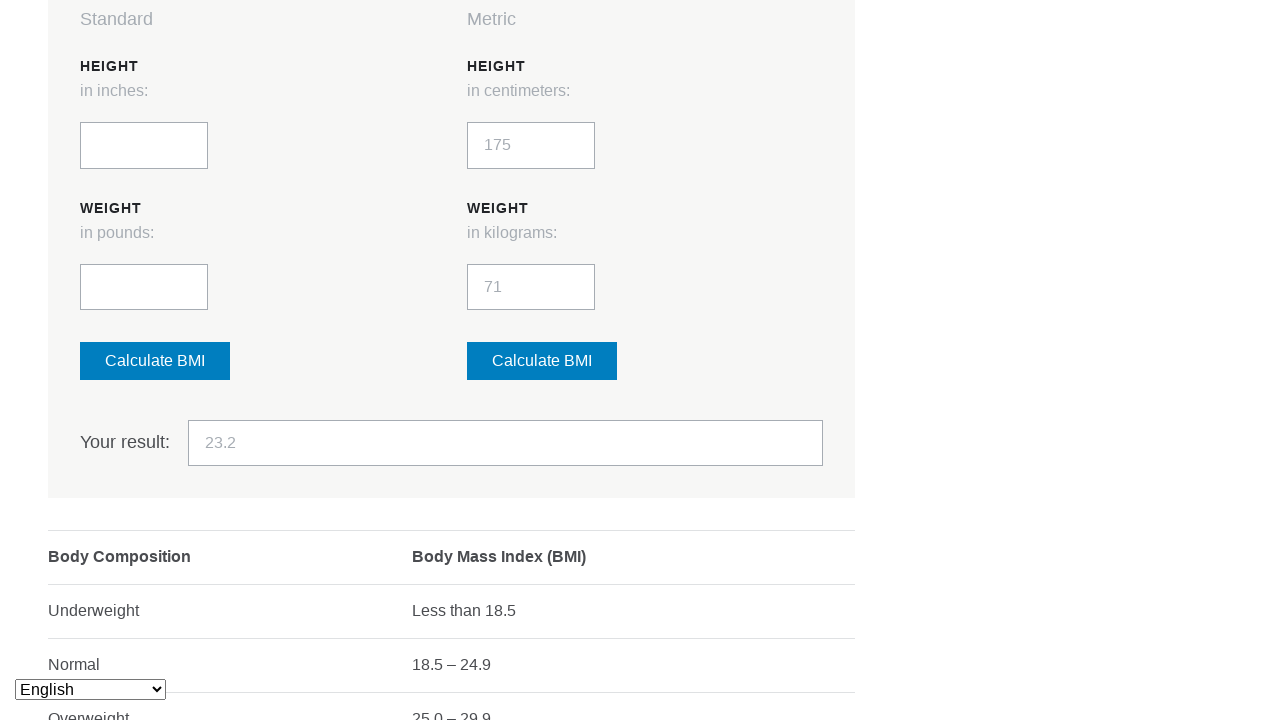

BMI result field became visible and calculation completed
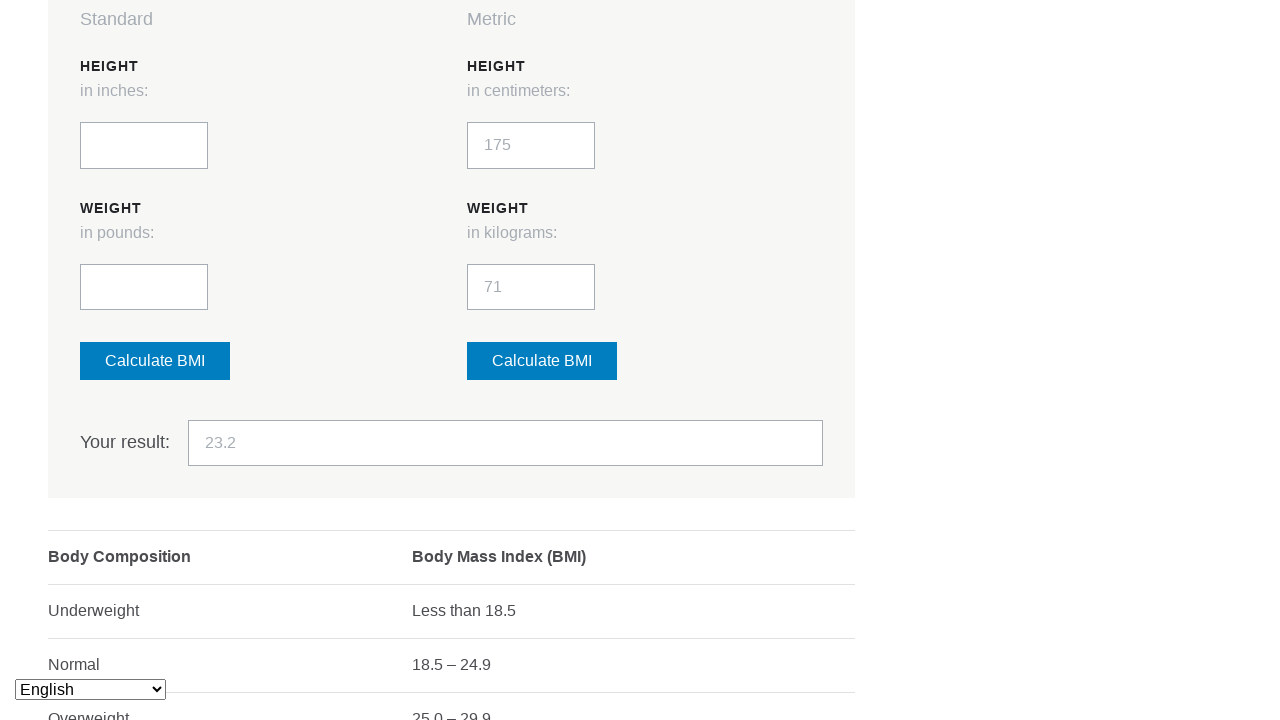

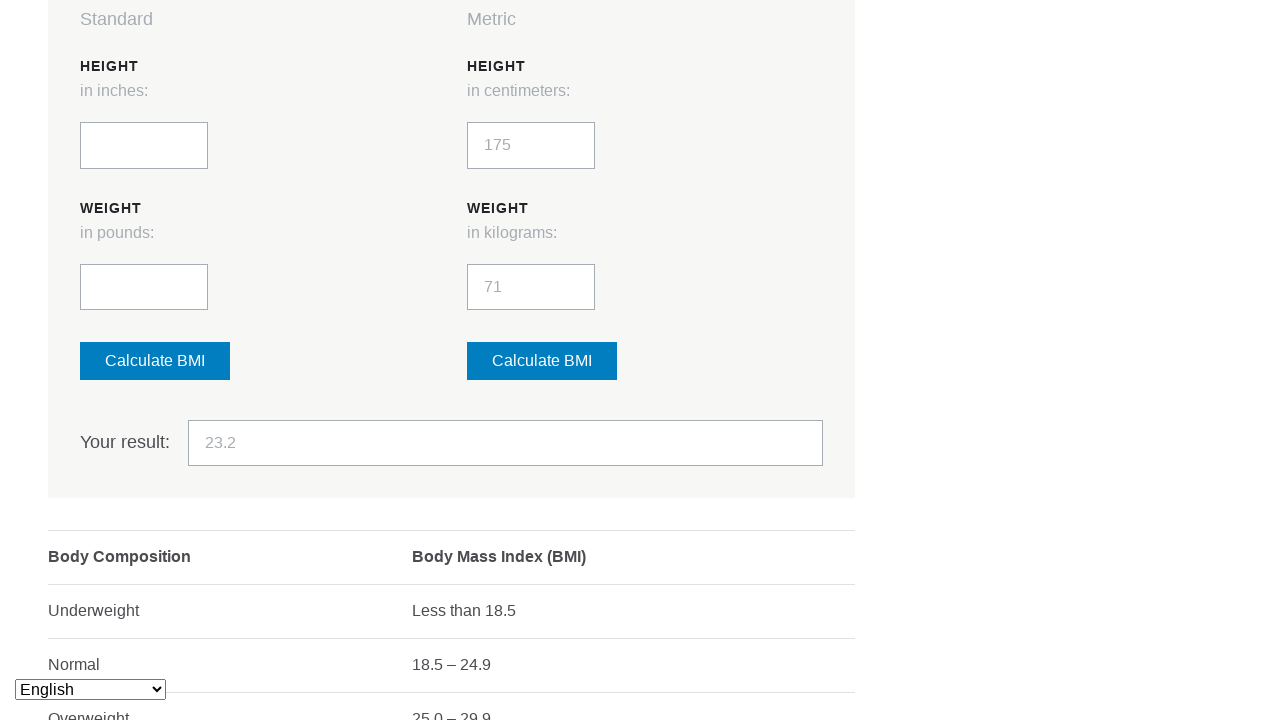